Tests the Wikipedia search widget by entering a search term and clicking the search button, then verifying results are displayed.

Starting URL: https://testautomationpractice.blogspot.com/

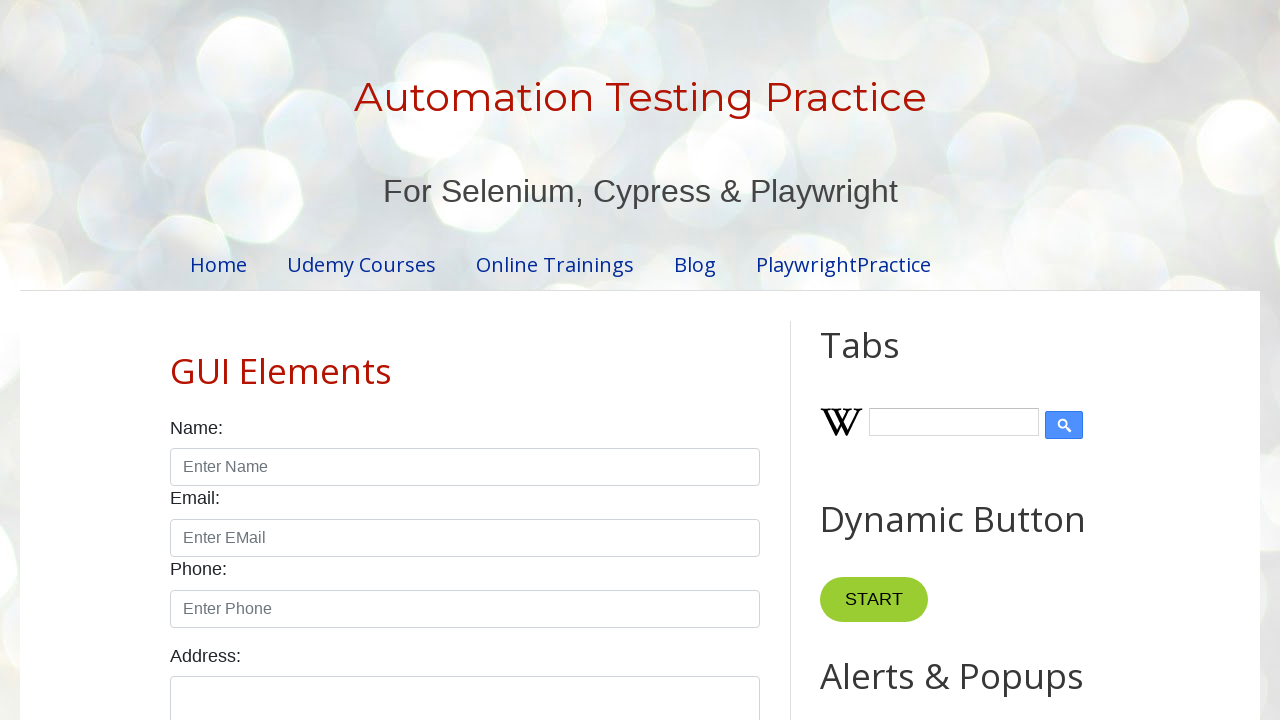

Filled Wikipedia search box with 'Selenium' on #Wikipedia1_wikipedia-search-input
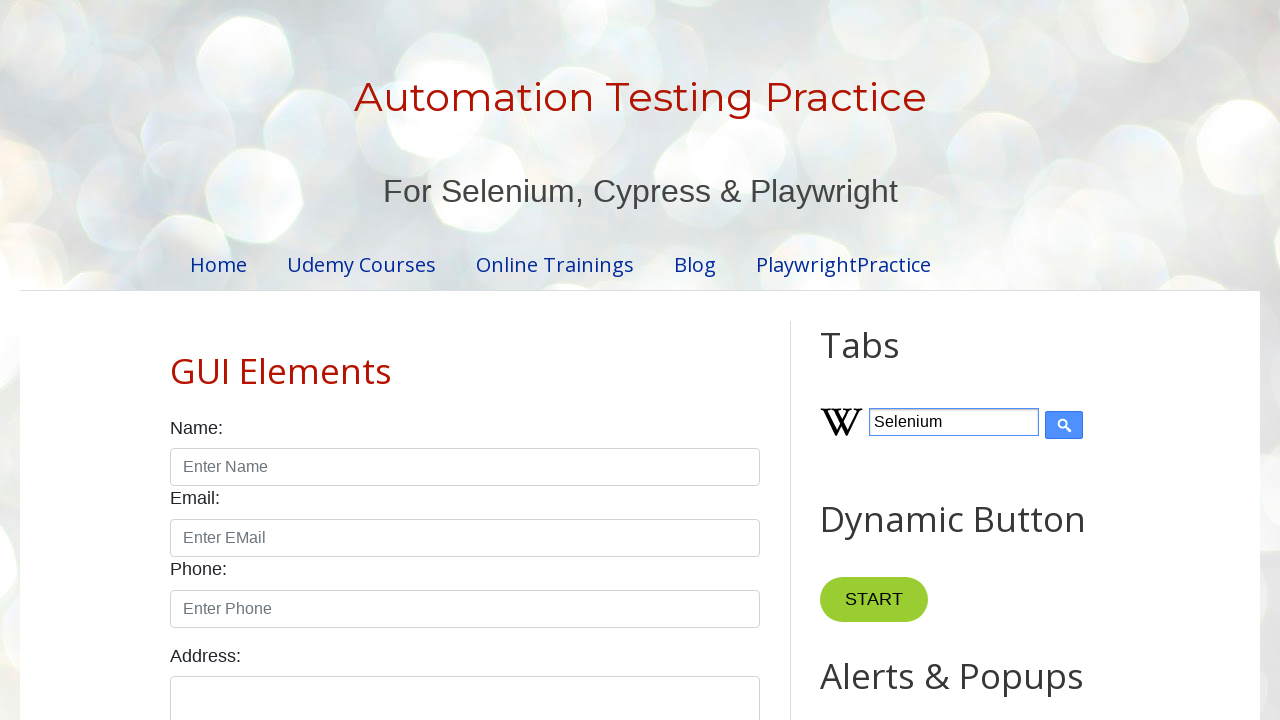

Clicked Wikipedia search button at (1064, 425) on .wikipedia-search-button
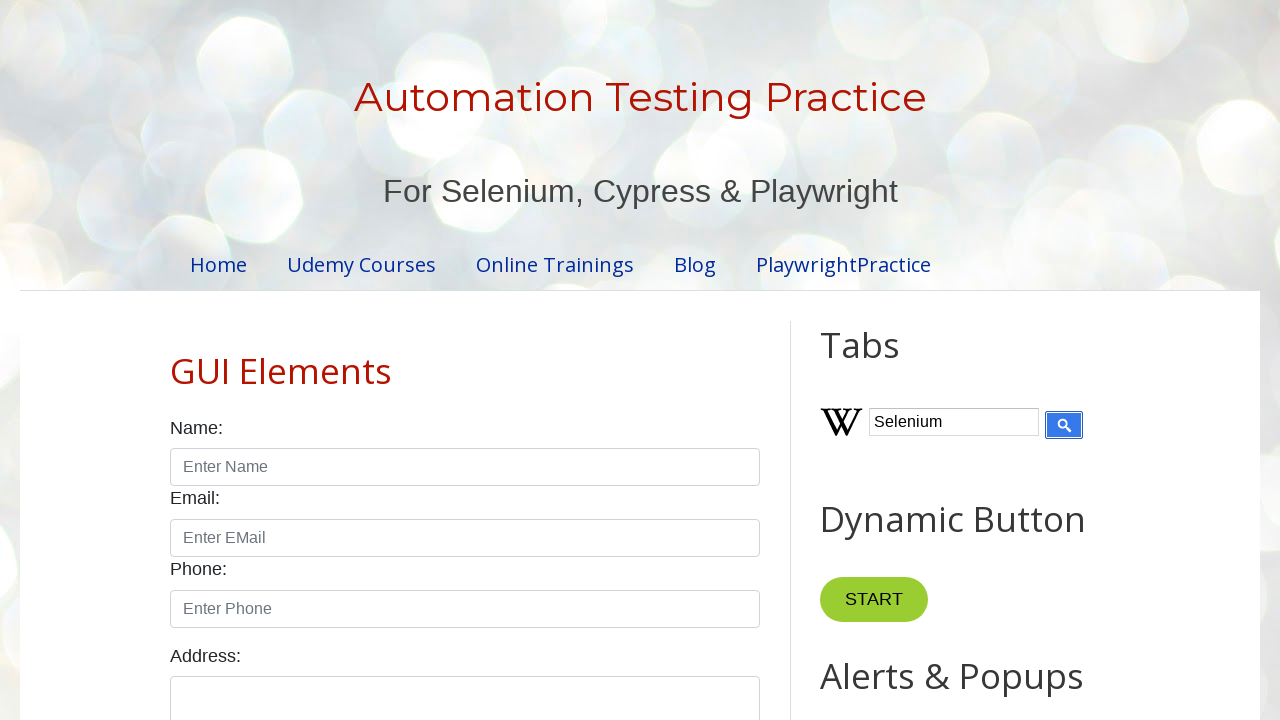

Wikipedia search results displayed
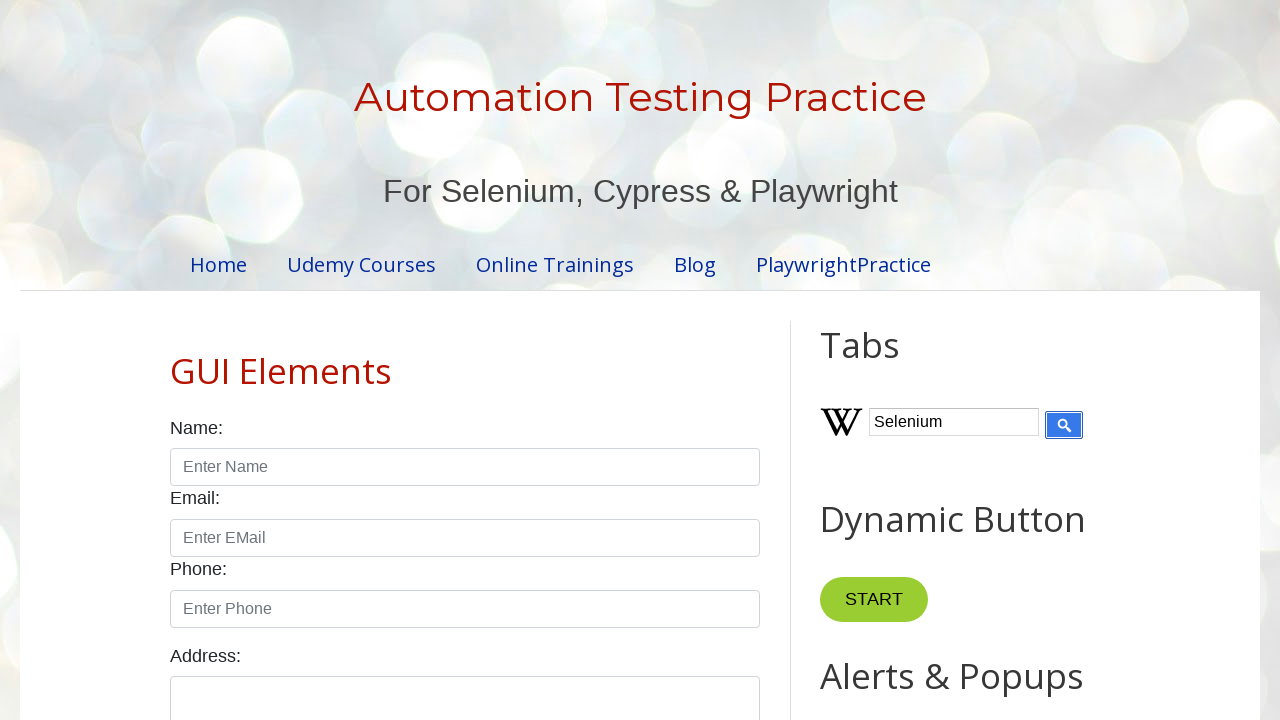

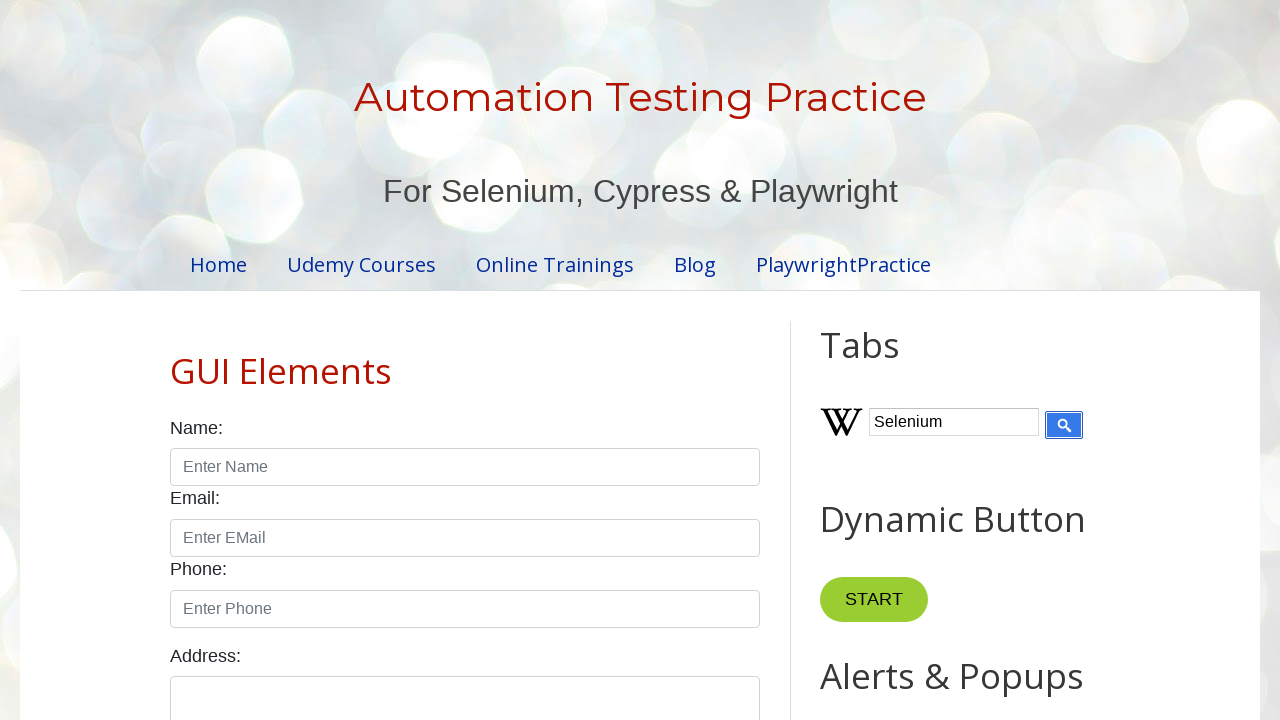